Tests handling of a JavaScript confirm dialog by clicking a button to trigger it and dismissing it

Starting URL: https://the-internet.herokuapp.com/javascript_alerts

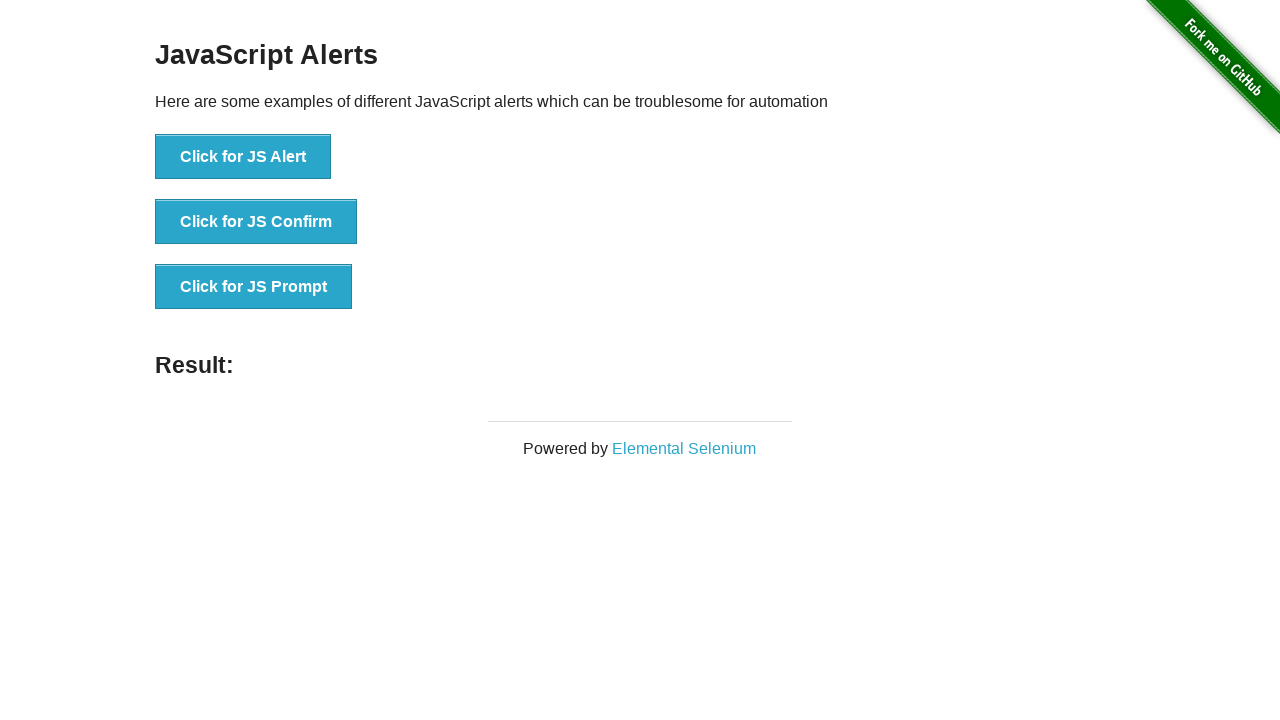

Clicked button to trigger JavaScript confirm dialog at (256, 222) on xpath=//button[@onclick='jsConfirm()']
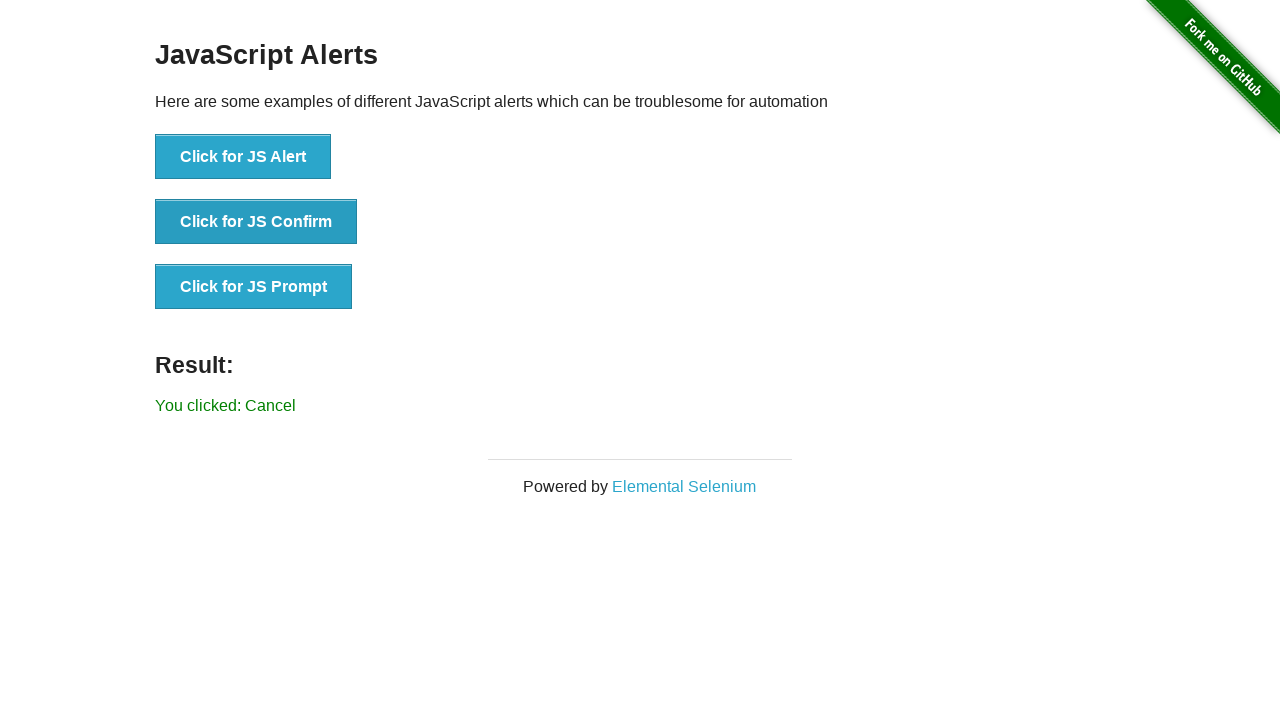

Set up dialog handler to dismiss confirm dialog
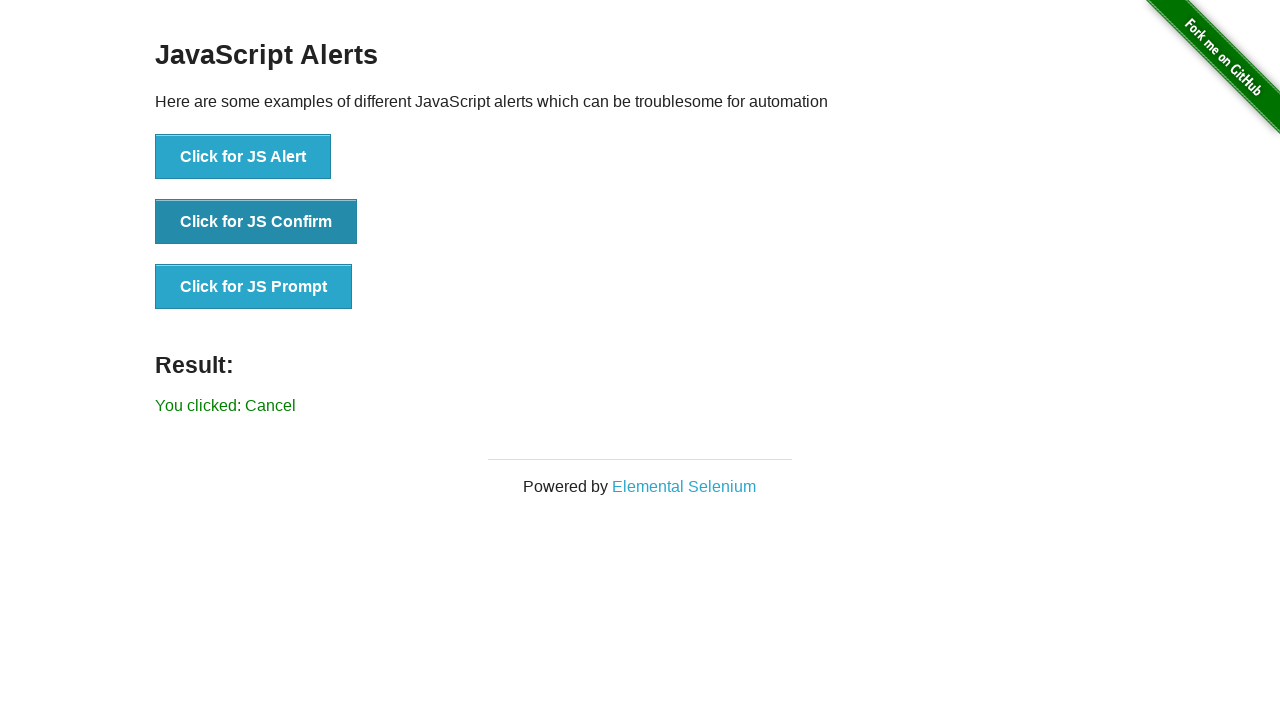

Verified result text shows 'You clicked: Cancel'
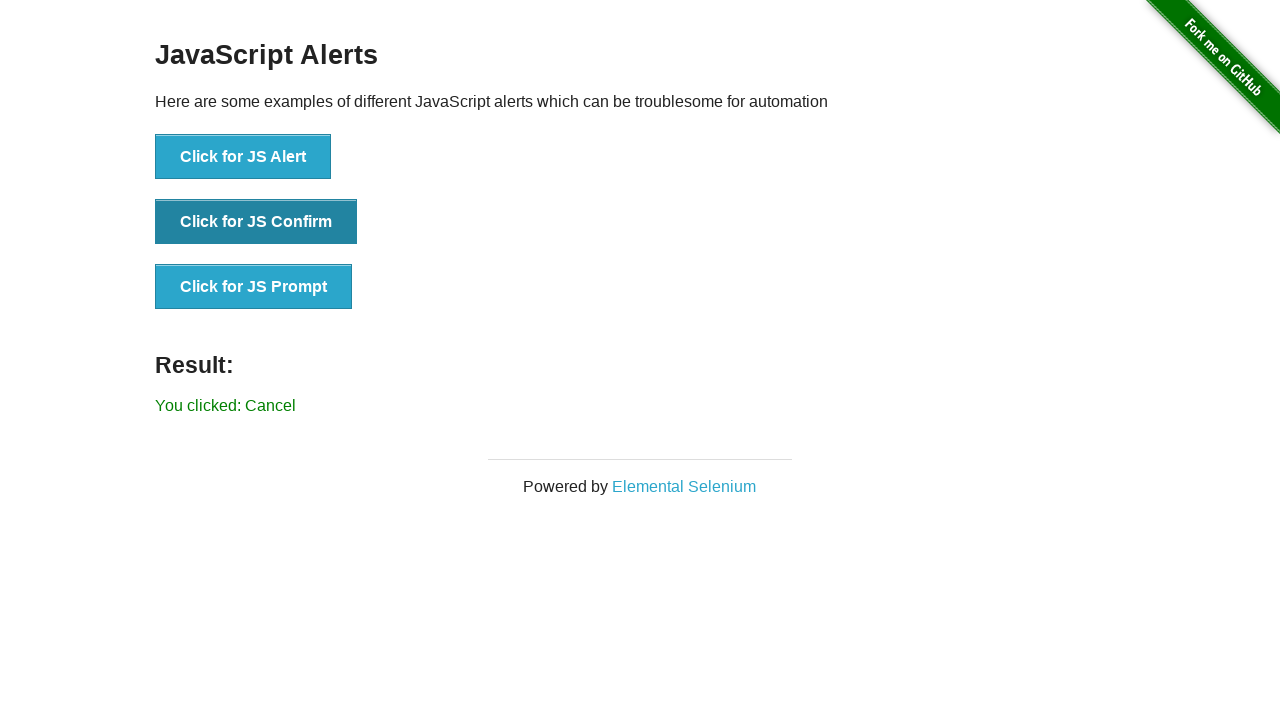

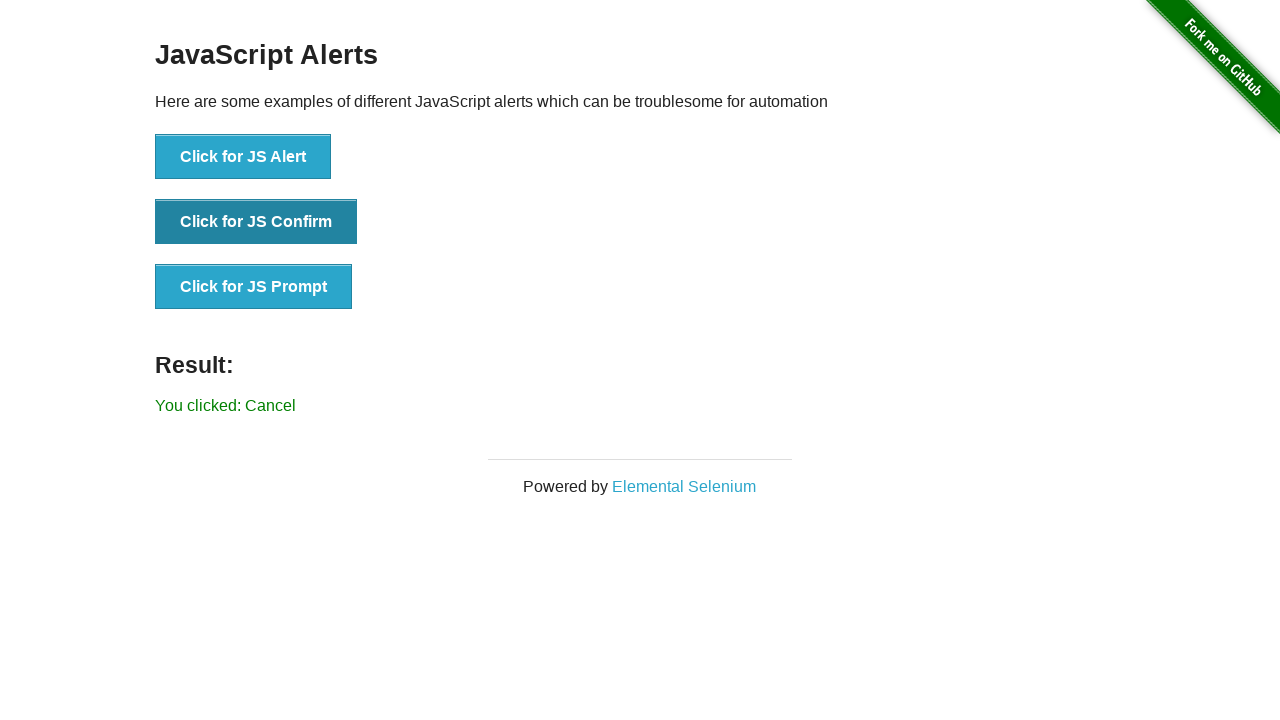